Tests the site search functionality by searching for "grail" and verifying search results are displayed

Starting URL: https://www.python.org/

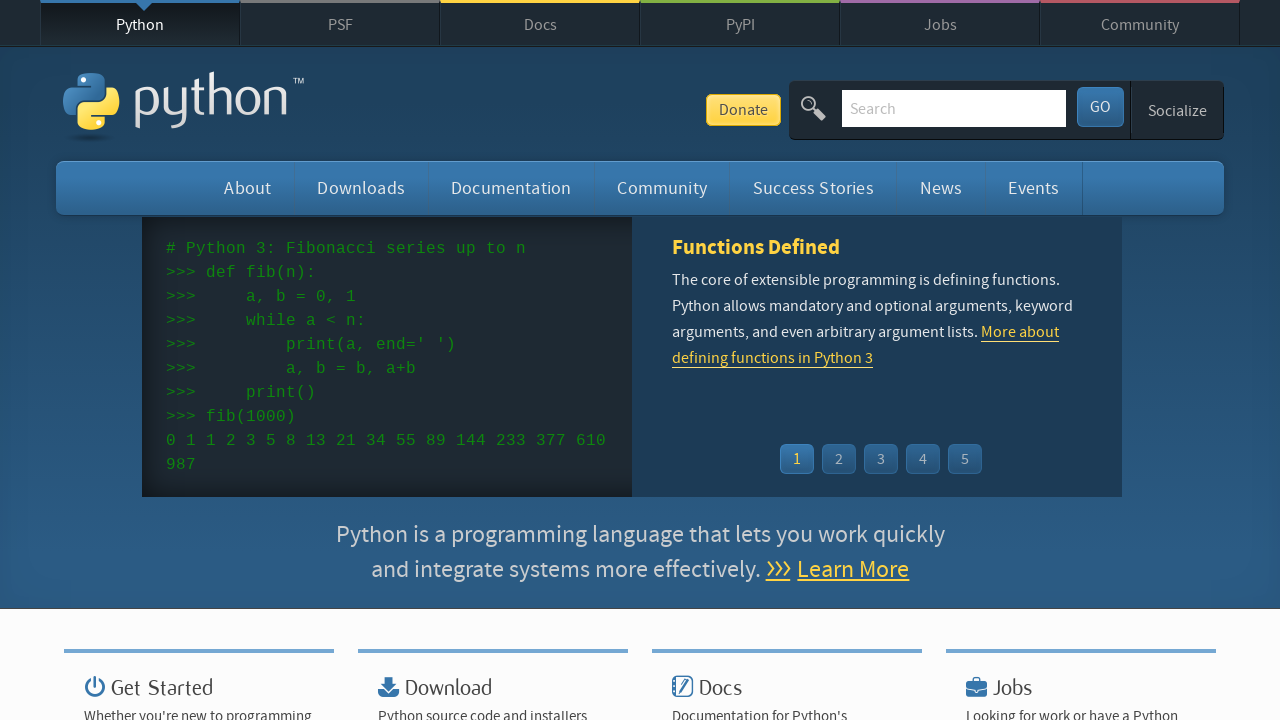

Clicked on search field at (954, 108) on #id-search-field
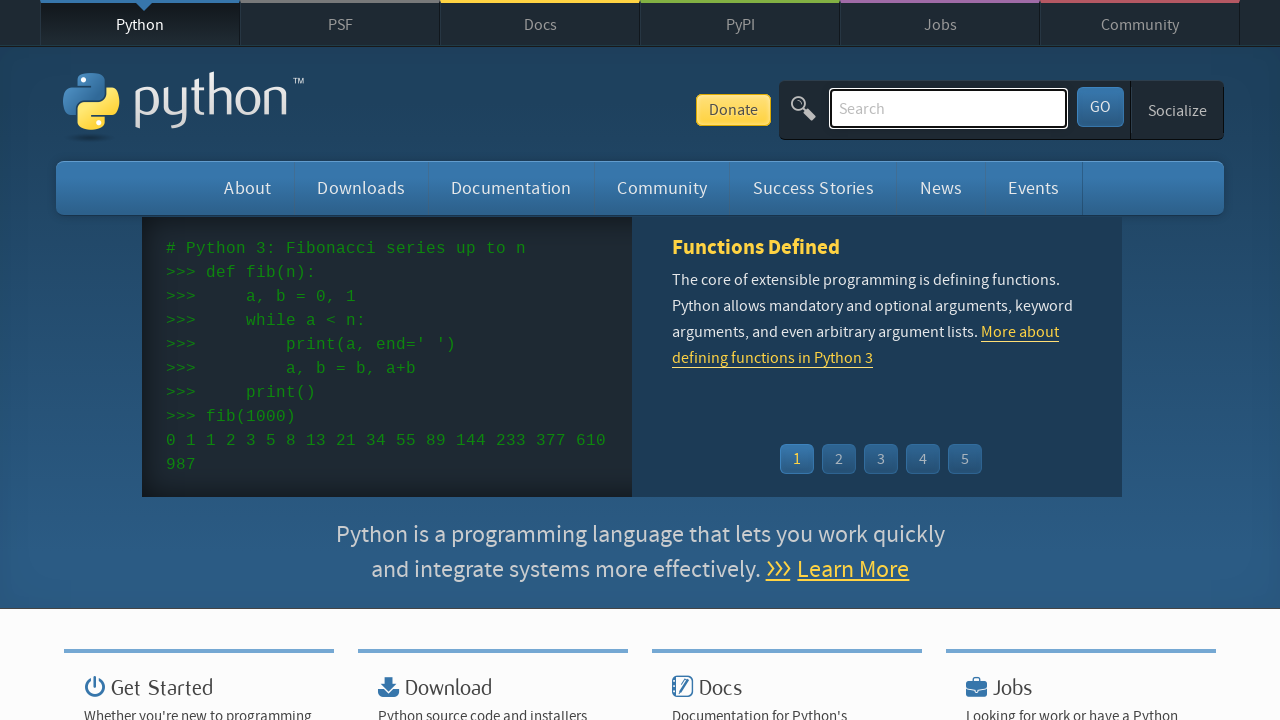

Filled search field with 'grail' on #id-search-field
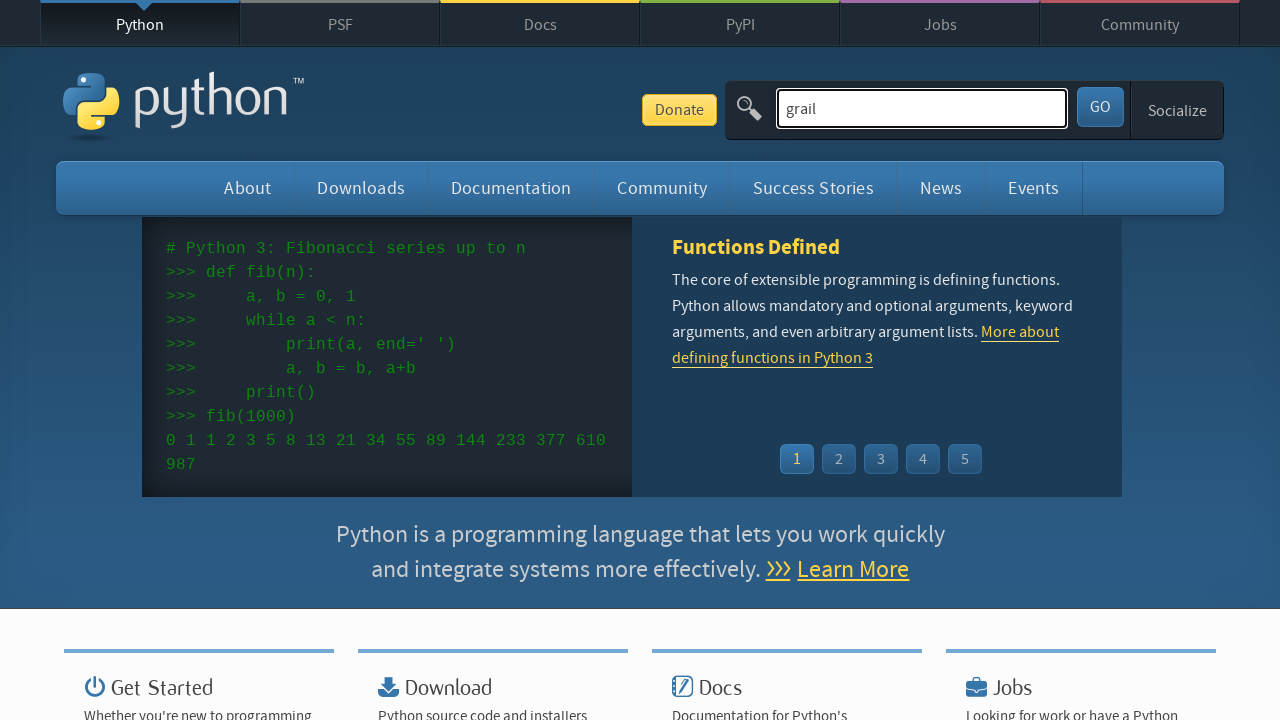

Pressed Enter to submit search query on #id-search-field
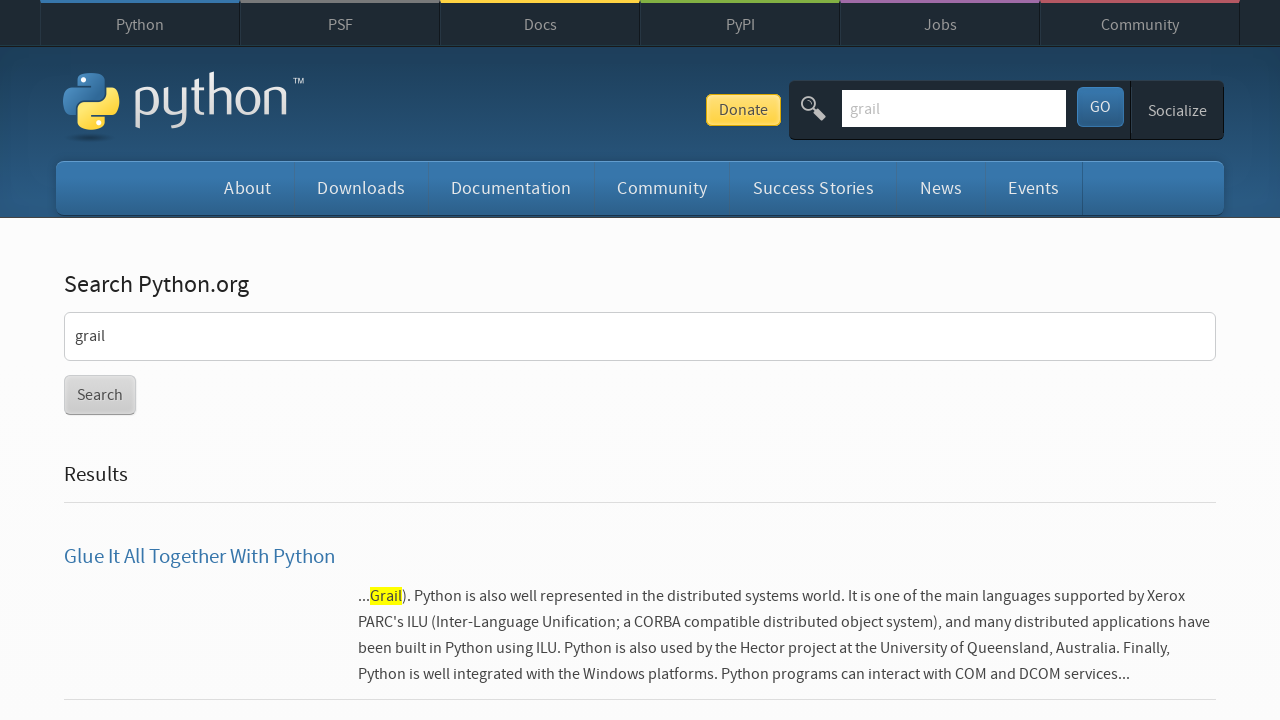

Search results loaded and verified
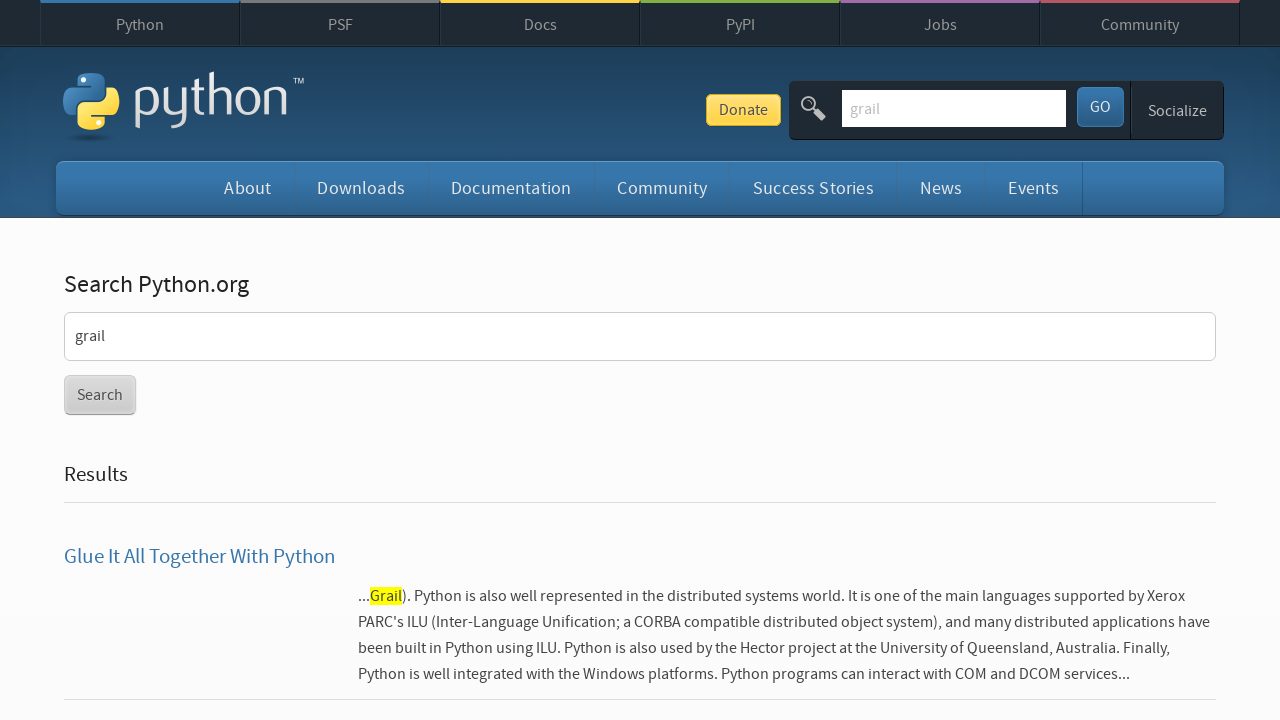

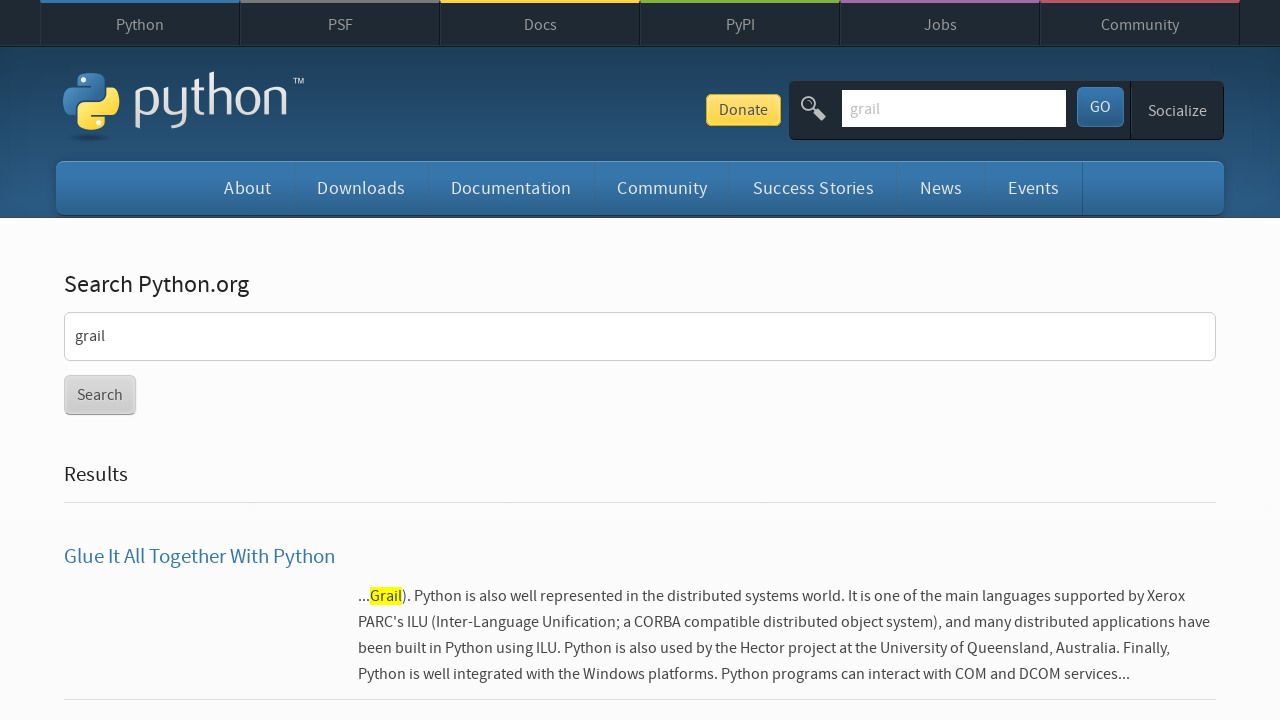